Tests confirmation alert by clicking a confirm button, accepting the confirmation dialog, and verifying the OK message

Starting URL: https://vinothqaacademy.com/alert-and-popup/

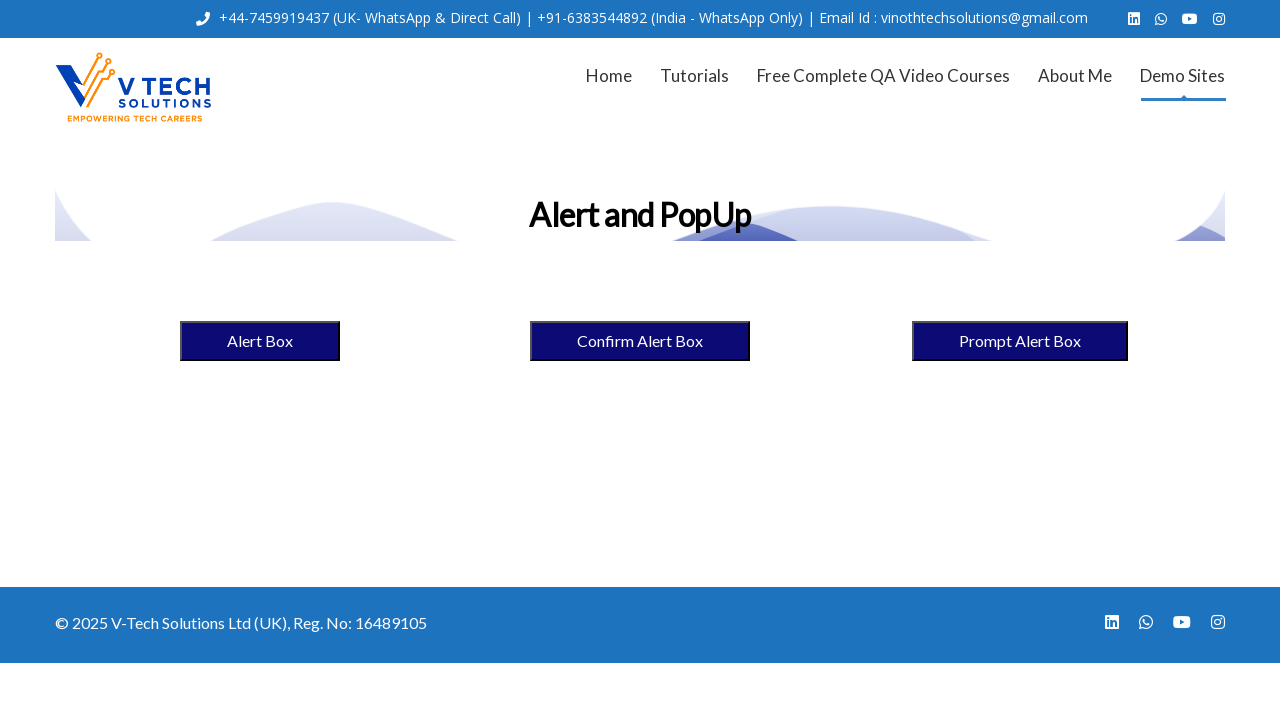

Set up dialog handler to accept confirmation dialogs
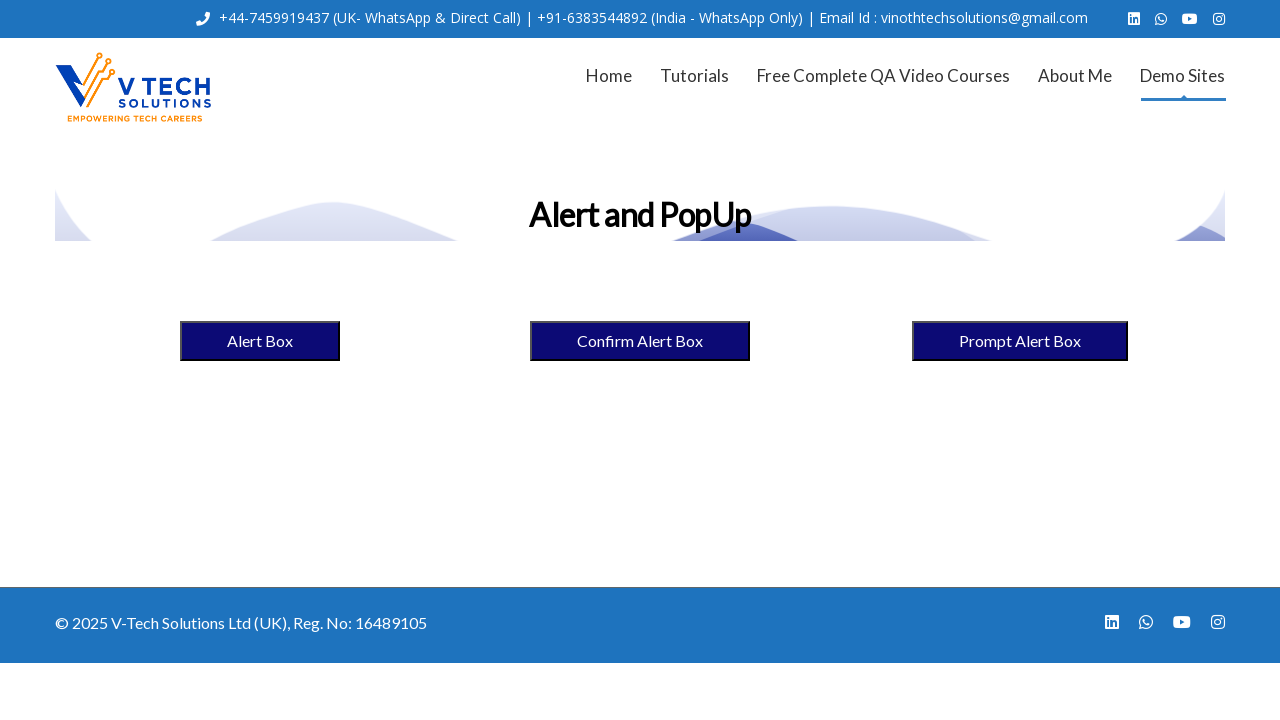

Clicked the confirm alert box button at (640, 341) on [name='confirmalertbox']
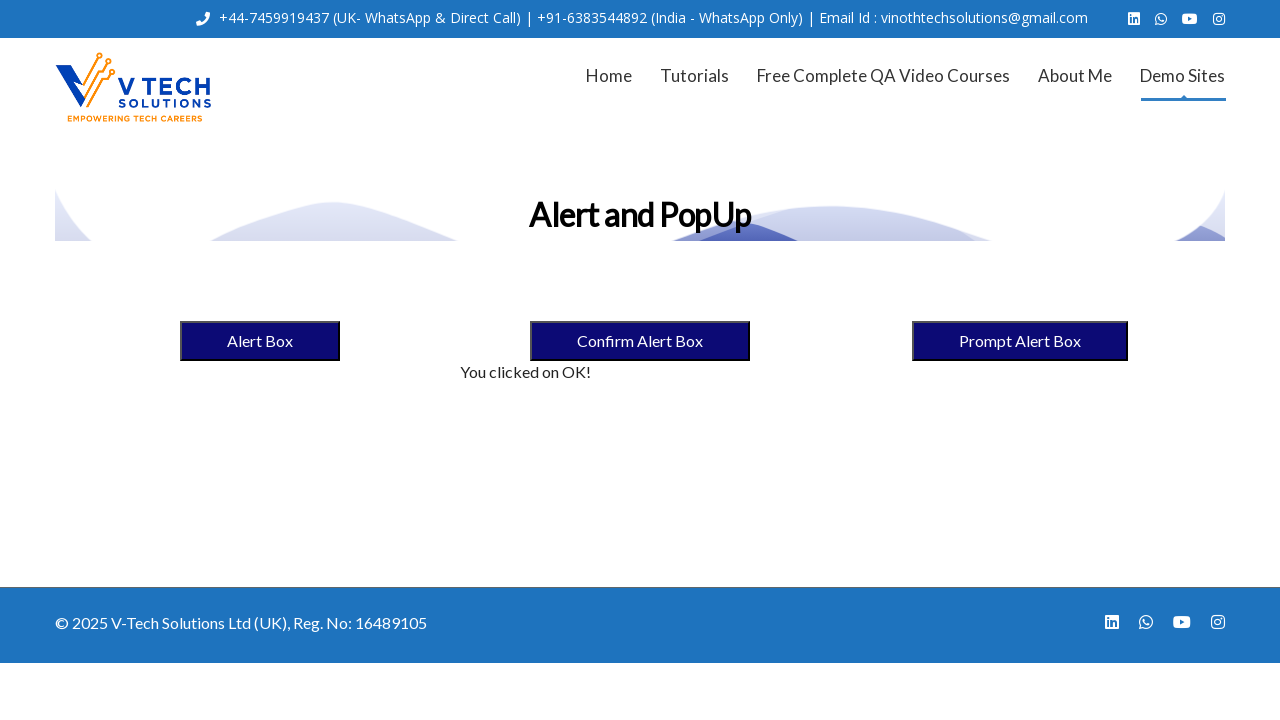

Verified OK message is displayed after accepting confirmation dialog
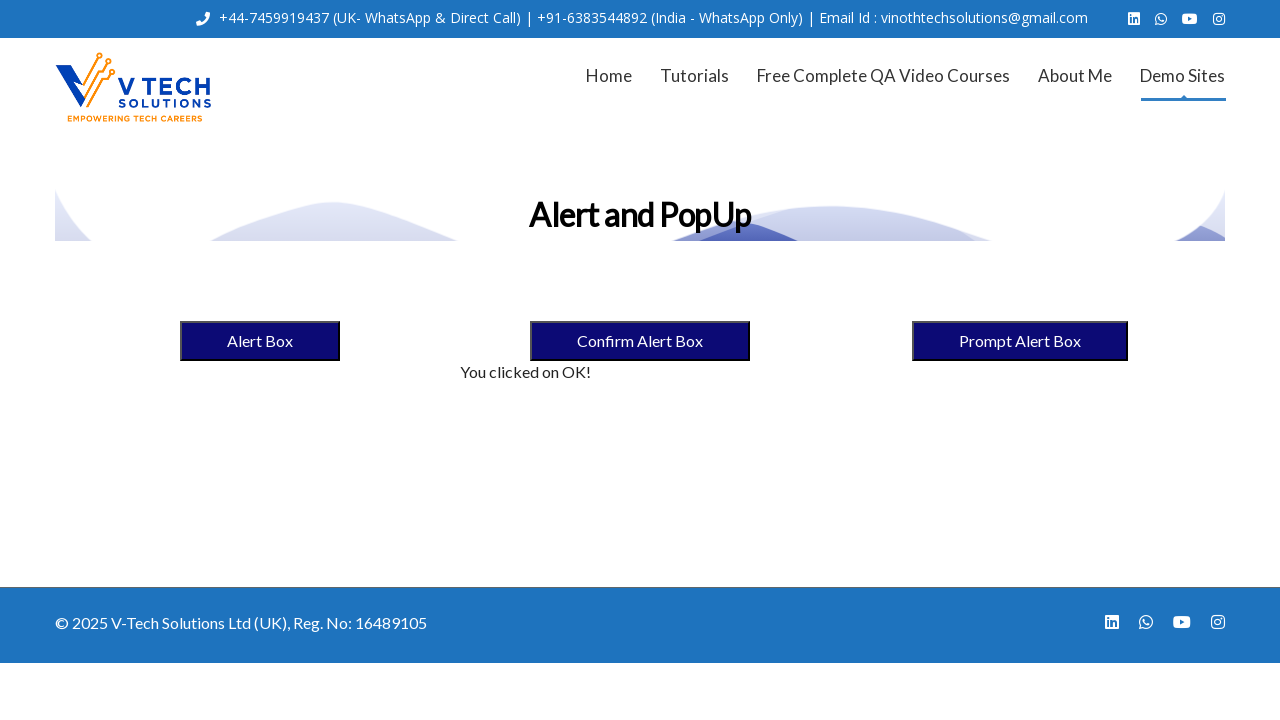

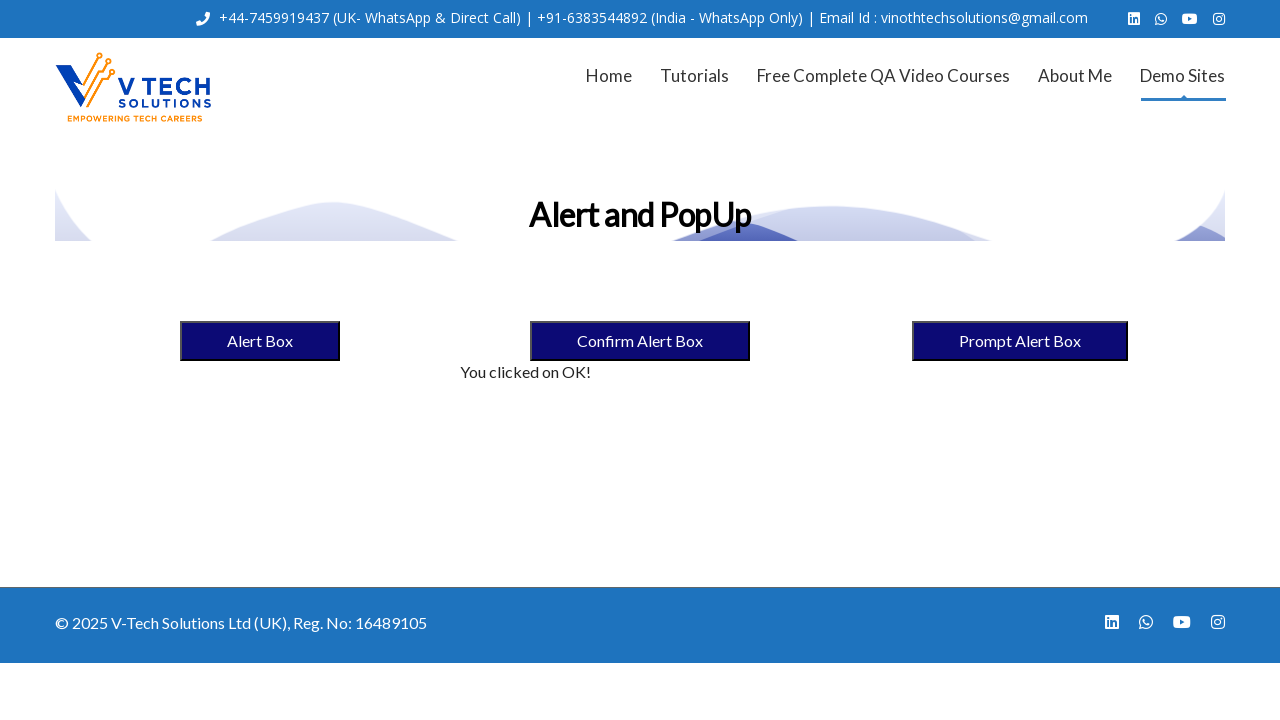